Tests the search functionality on python.org by searching for "pycon" and verifying results are returned

Starting URL: http://www.python.org

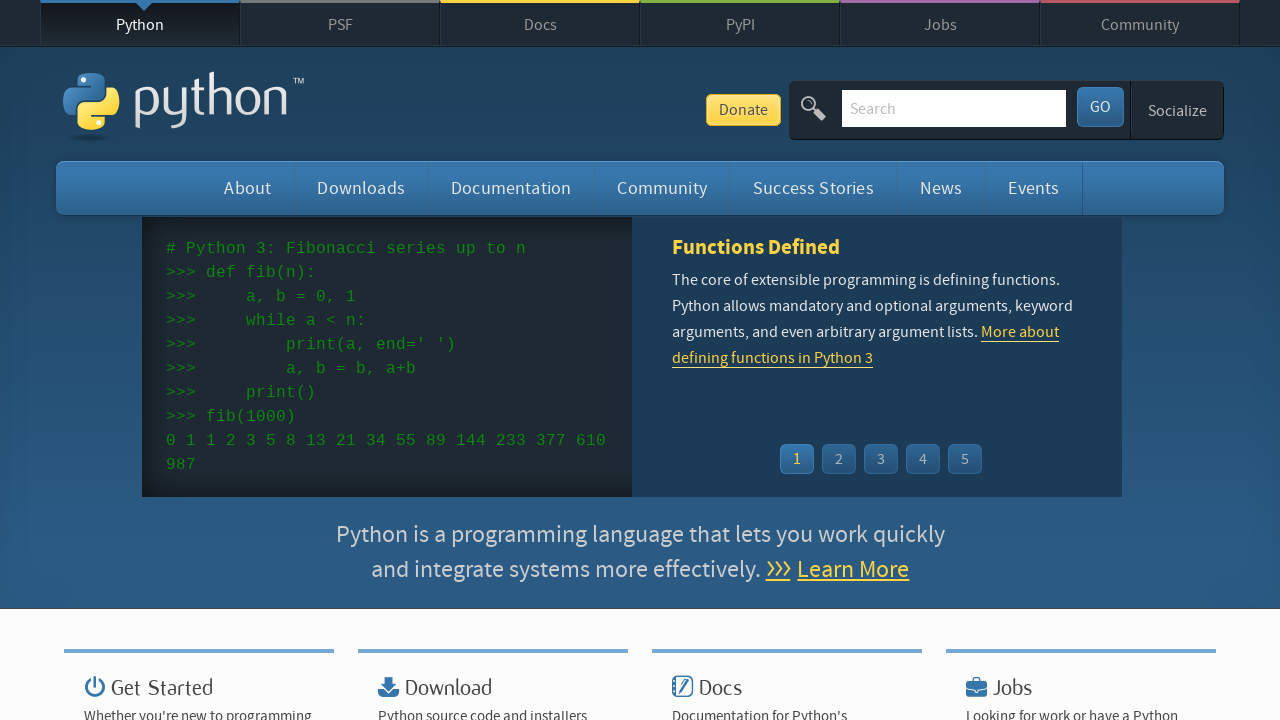

Filled search field with 'pycon' on input[name='q']
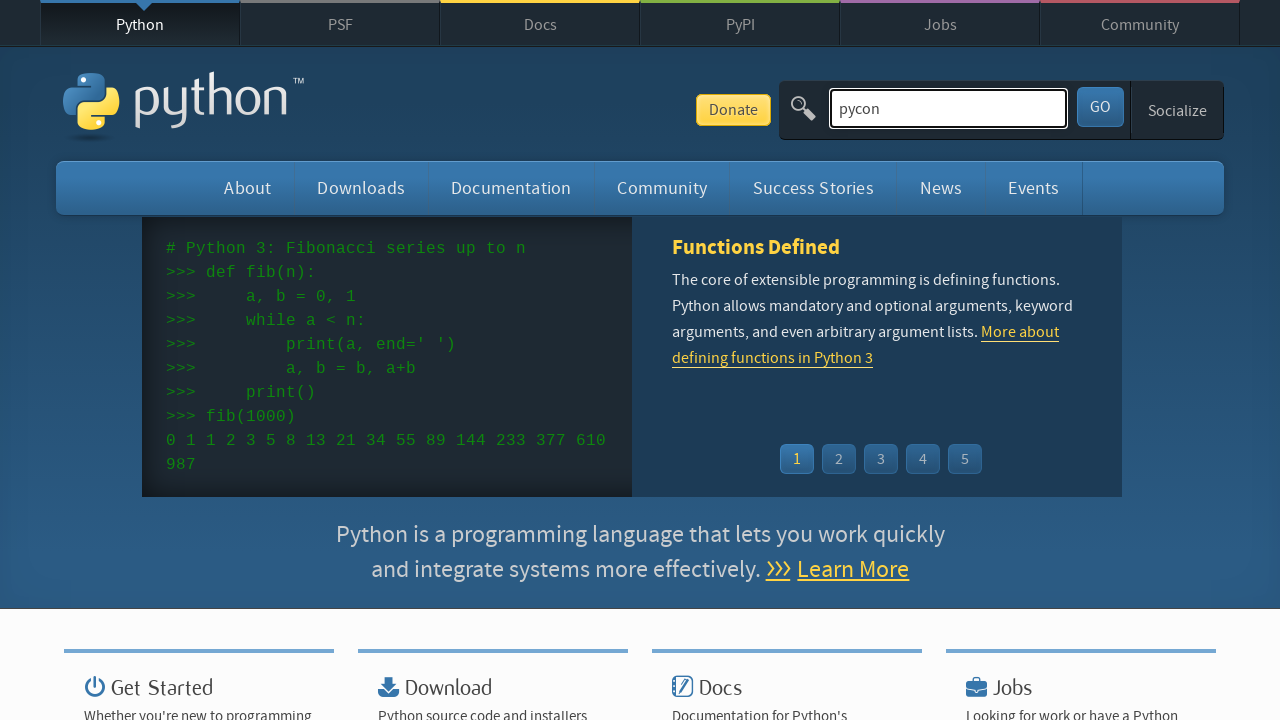

Pressed Enter to submit search on input[name='q']
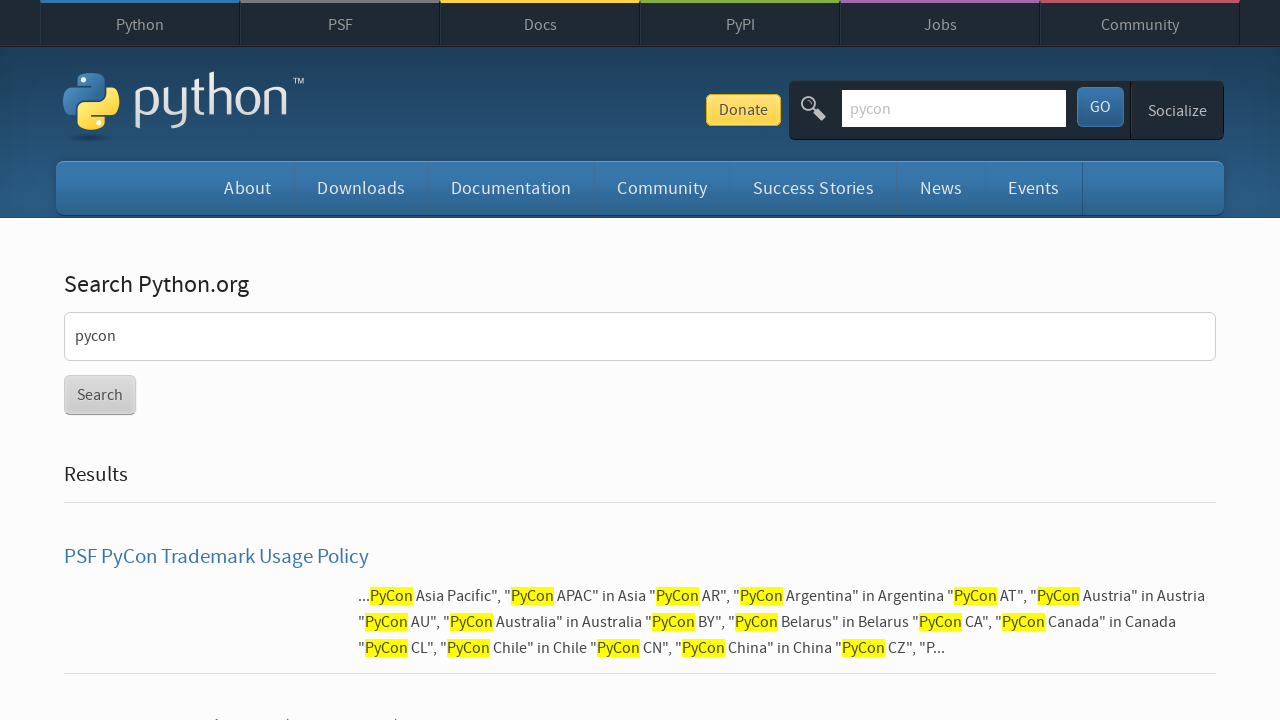

Waited for page to load and network to be idle
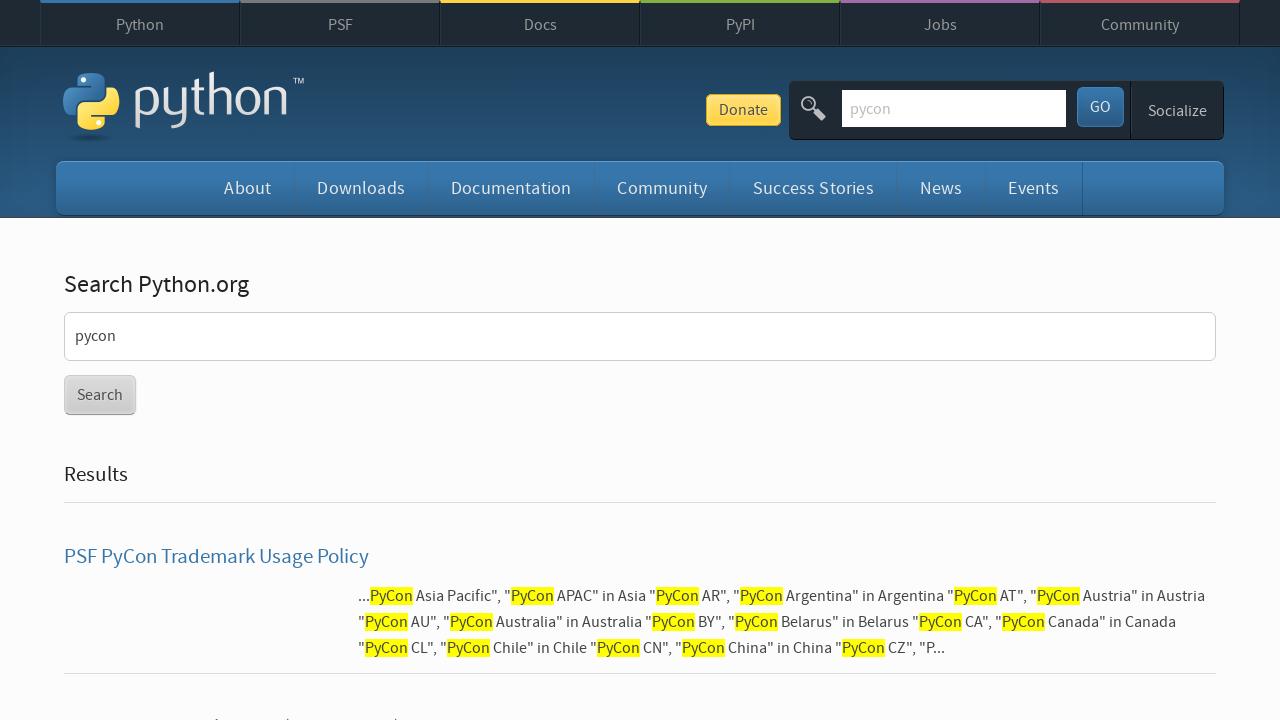

Verified that search results were returned (no 'No results found' message)
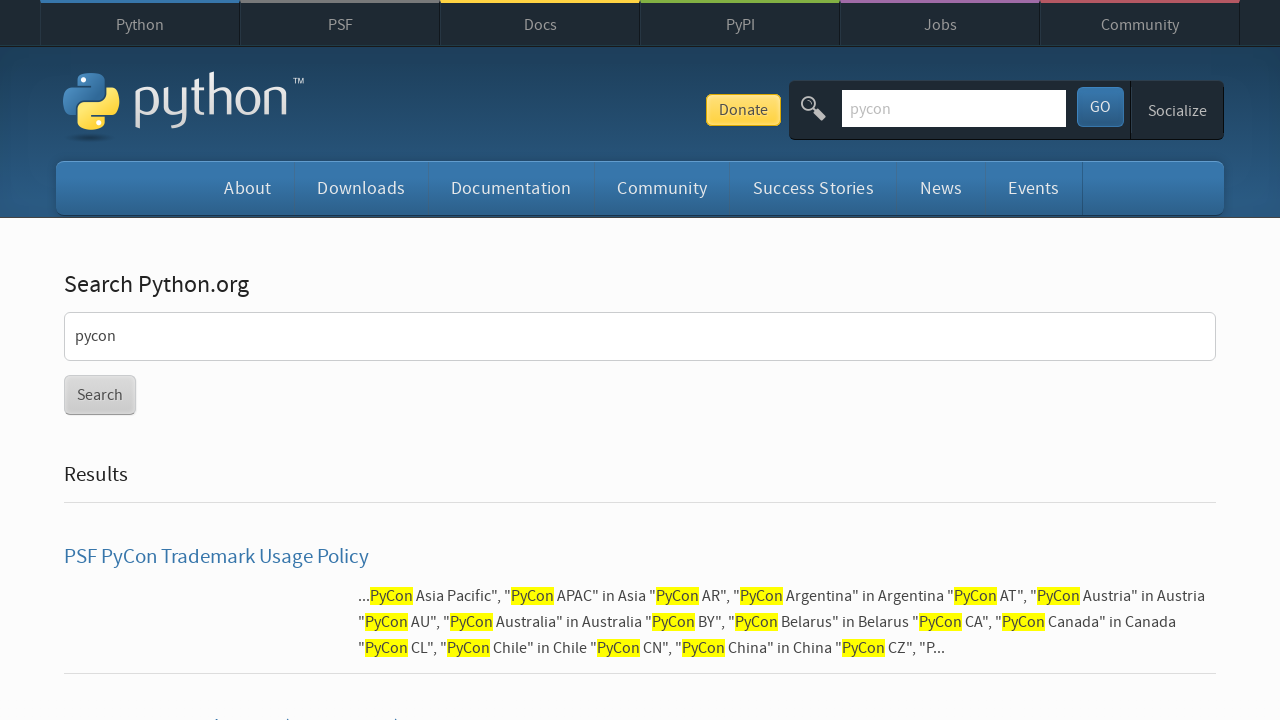

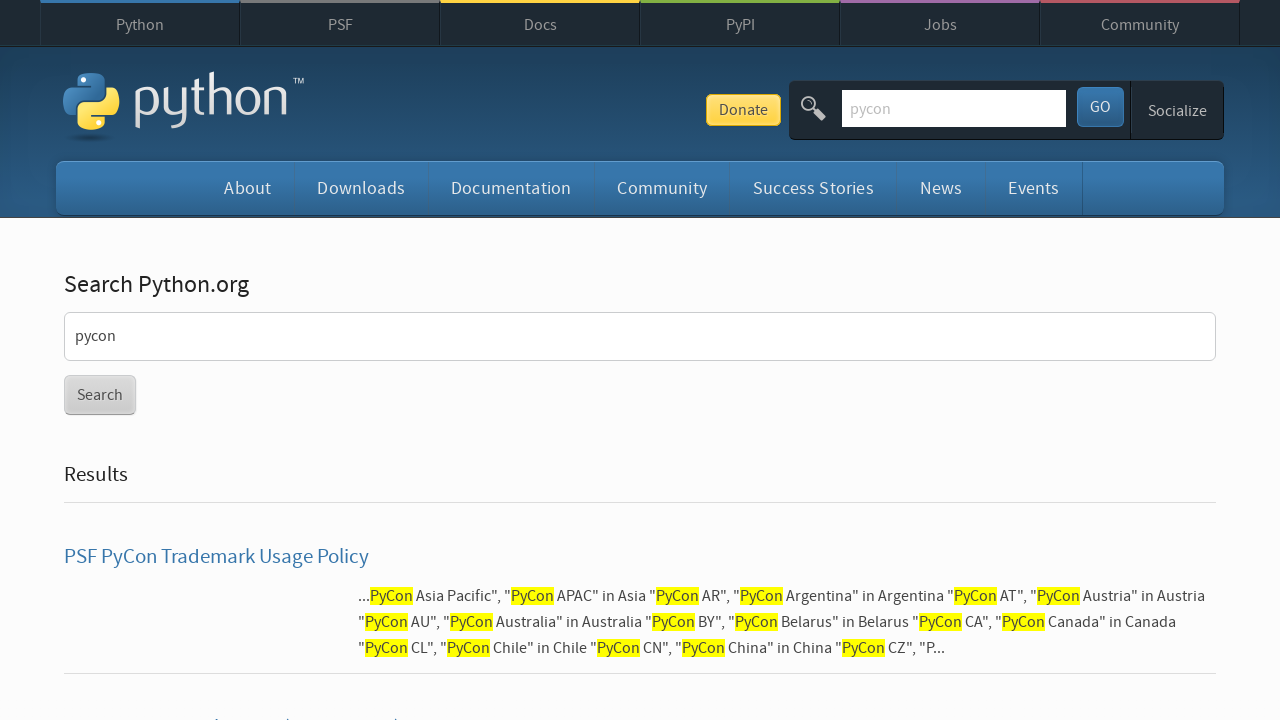